Tests checkbox functionality by ensuring both checkboxes are selected - clicks on each checkbox if it's not already selected, then verifies both are checked.

Starting URL: https://the-internet.herokuapp.com/checkboxes

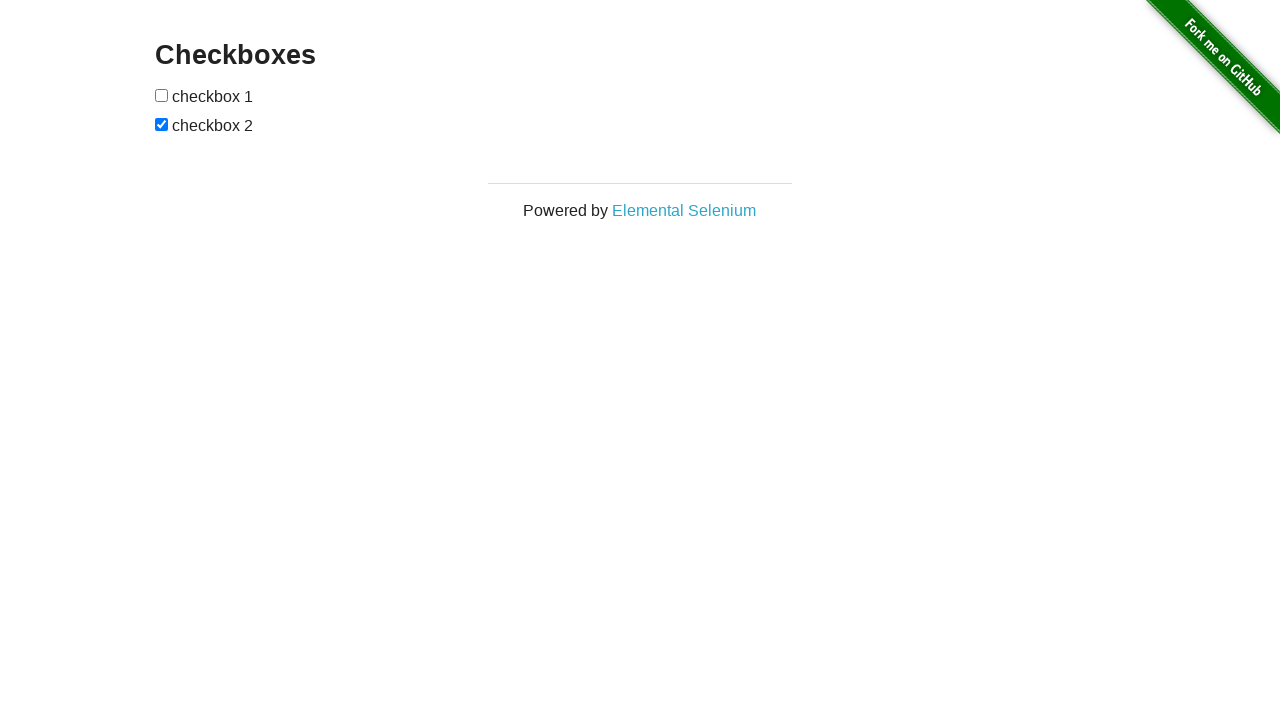

Navigated to checkboxes test page
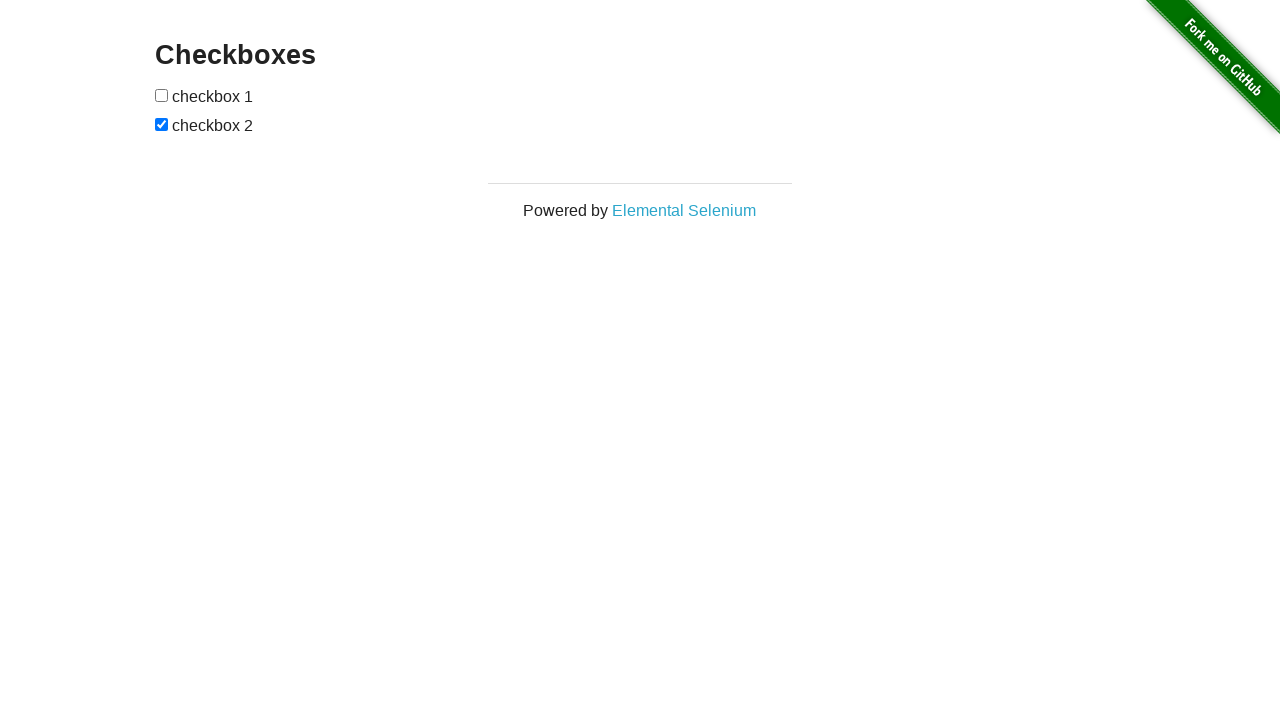

Located first checkbox
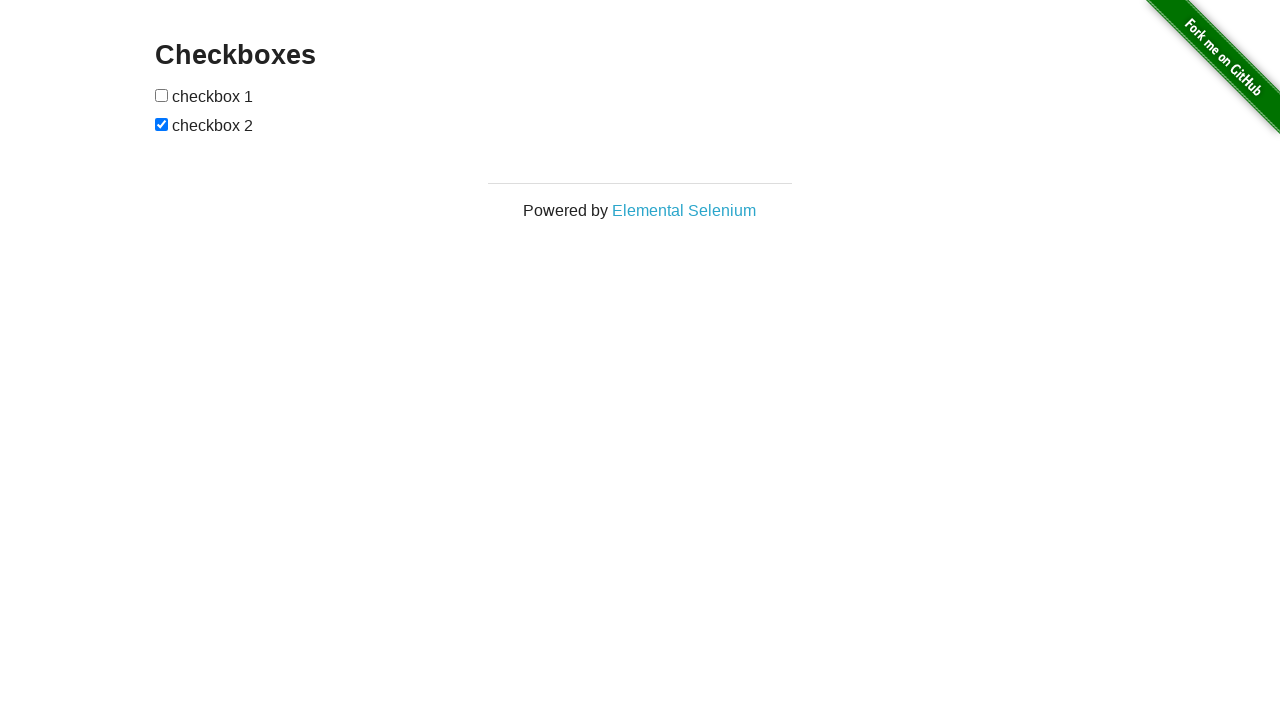

Located second checkbox
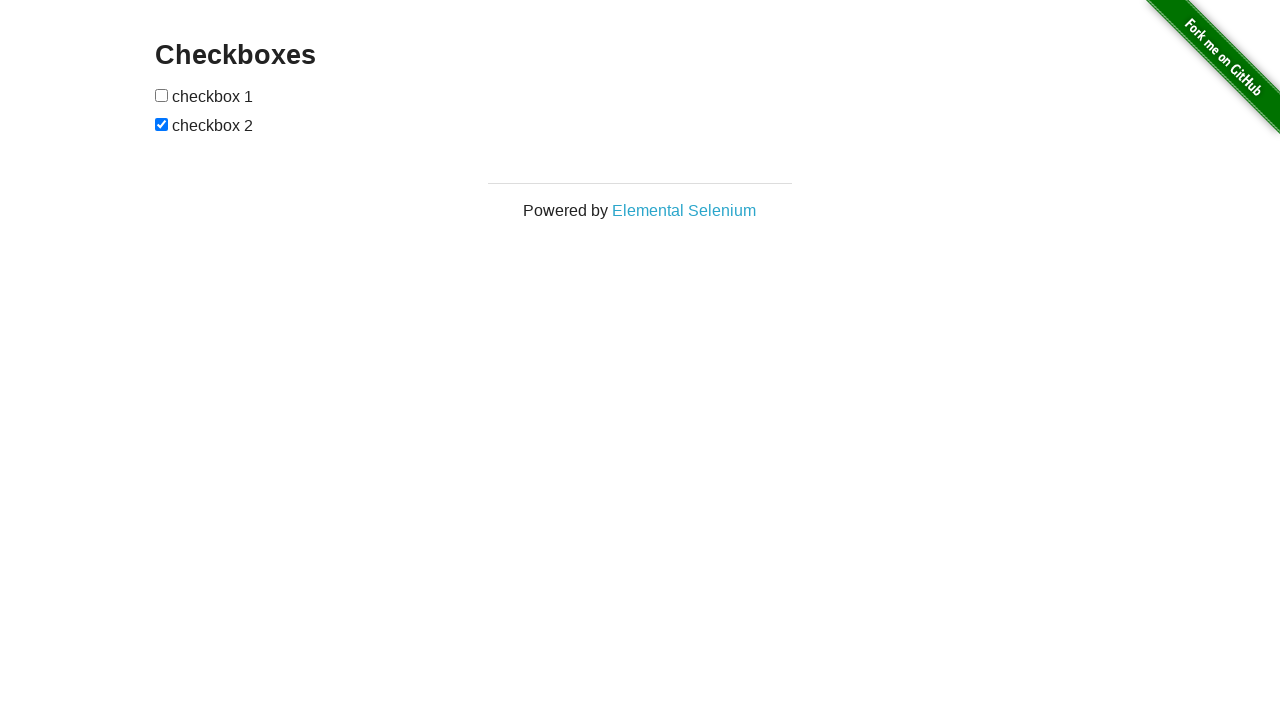

First checkbox was not checked, verified state
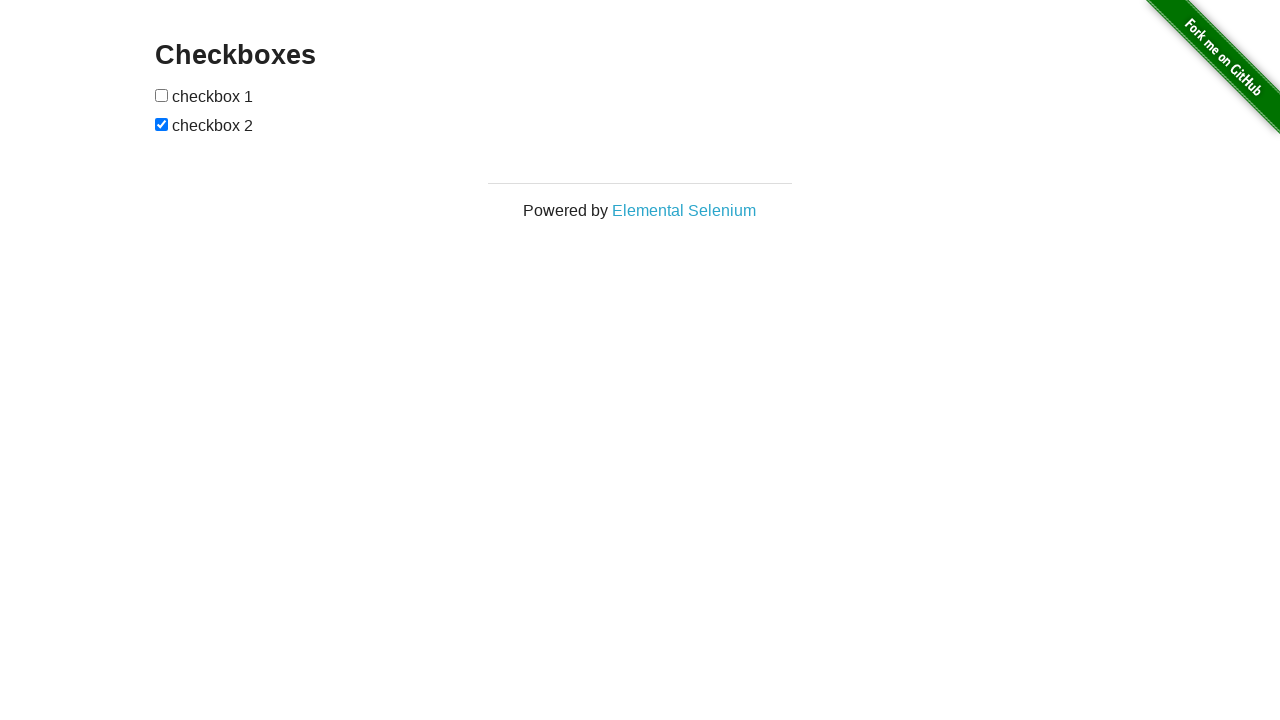

Clicked first checkbox to select it at (162, 95) on (//input[@type='checkbox'])[1]
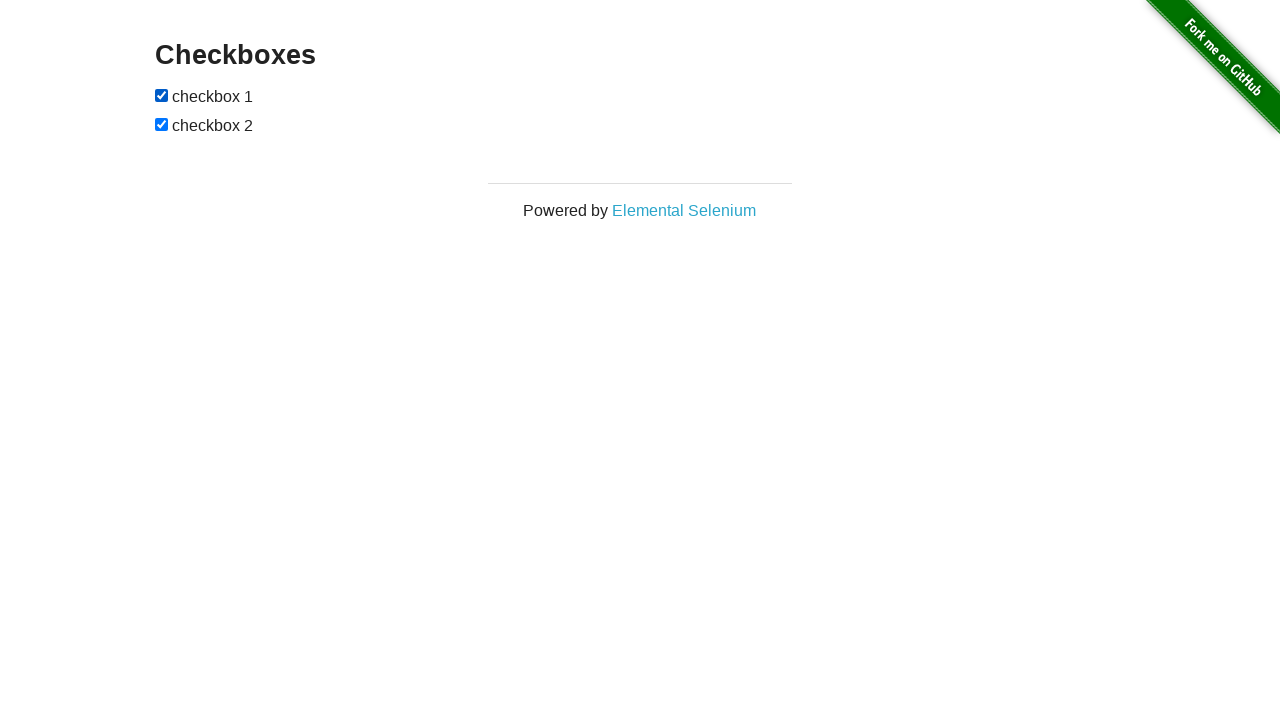

Second checkbox was already checked
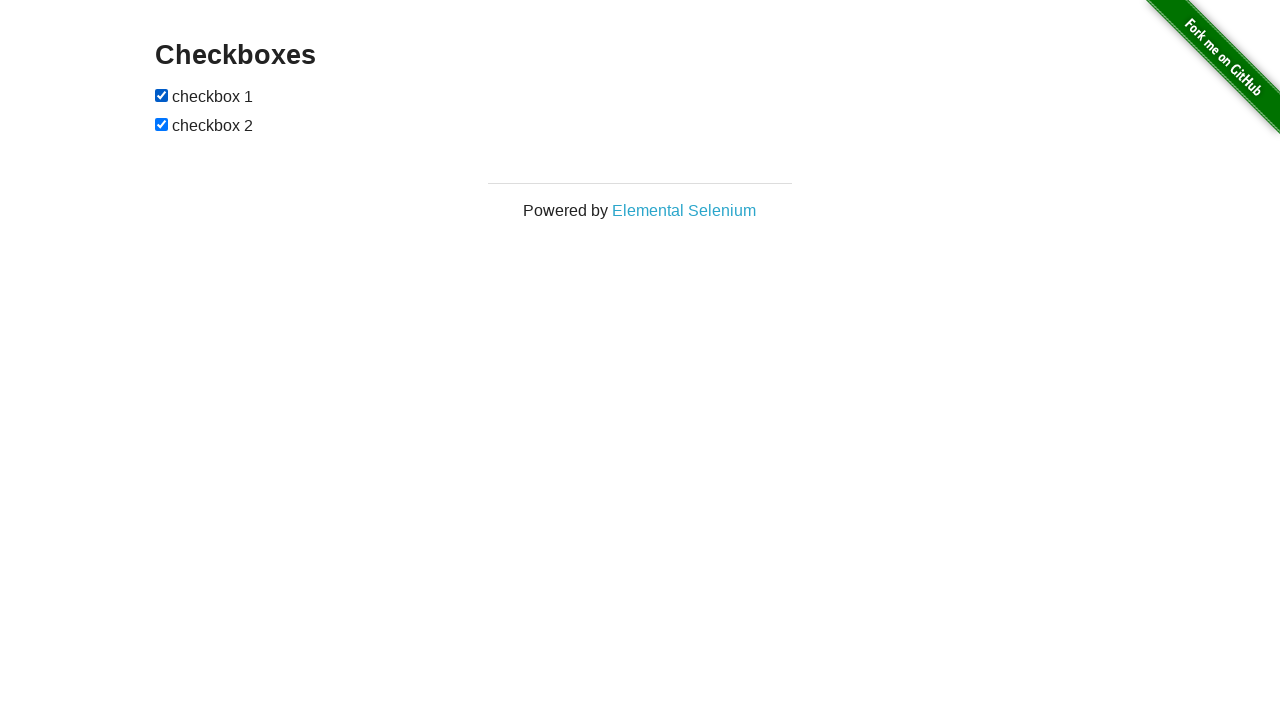

Verified both checkboxes are selected
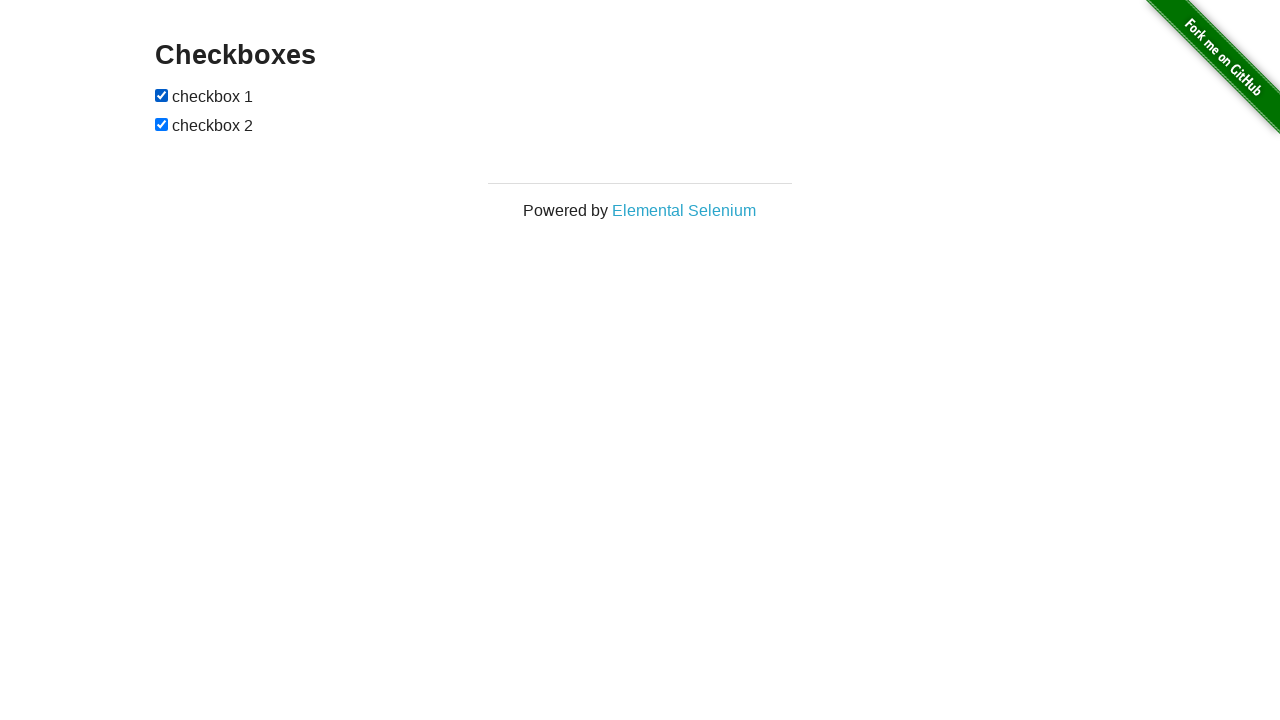

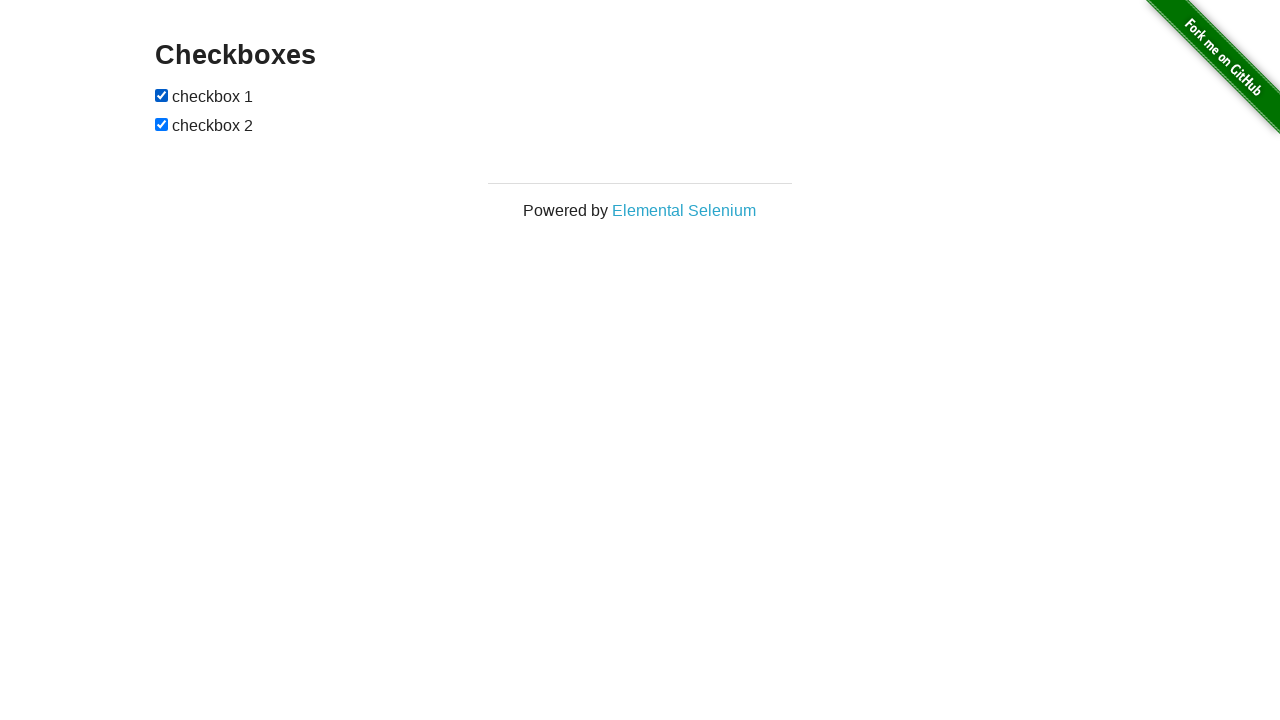